Tests the datepicker functionality by entering a date value into the date field and submitting it with the Enter key

Starting URL: https://formy-project.herokuapp.com/datepicker

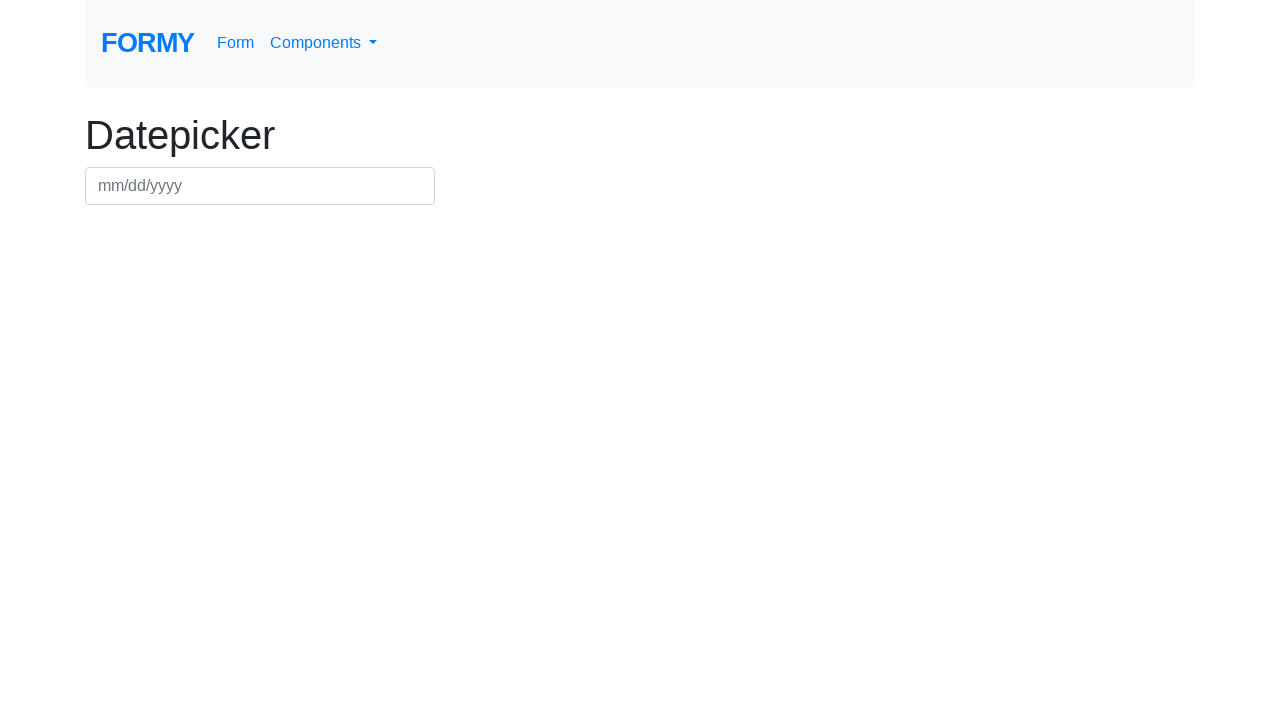

Filled datepicker field with date 08/15/2024 on #datepicker
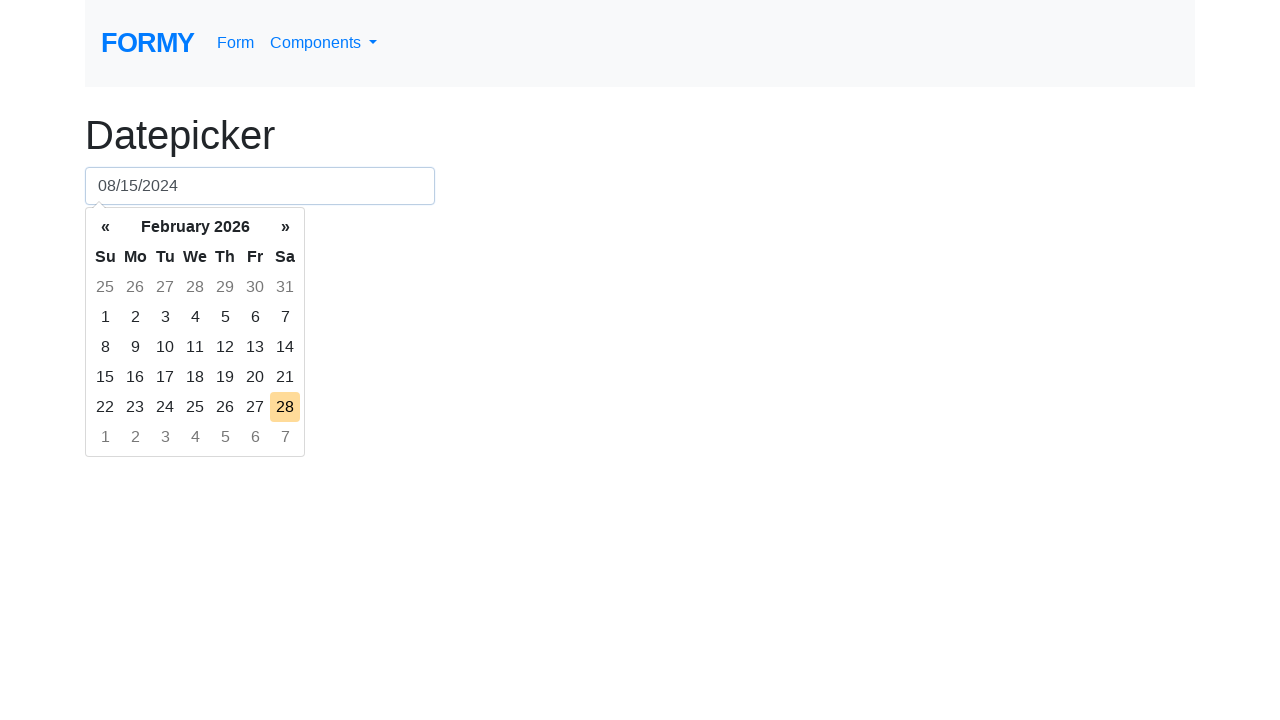

Pressed Enter key to confirm date selection on #datepicker
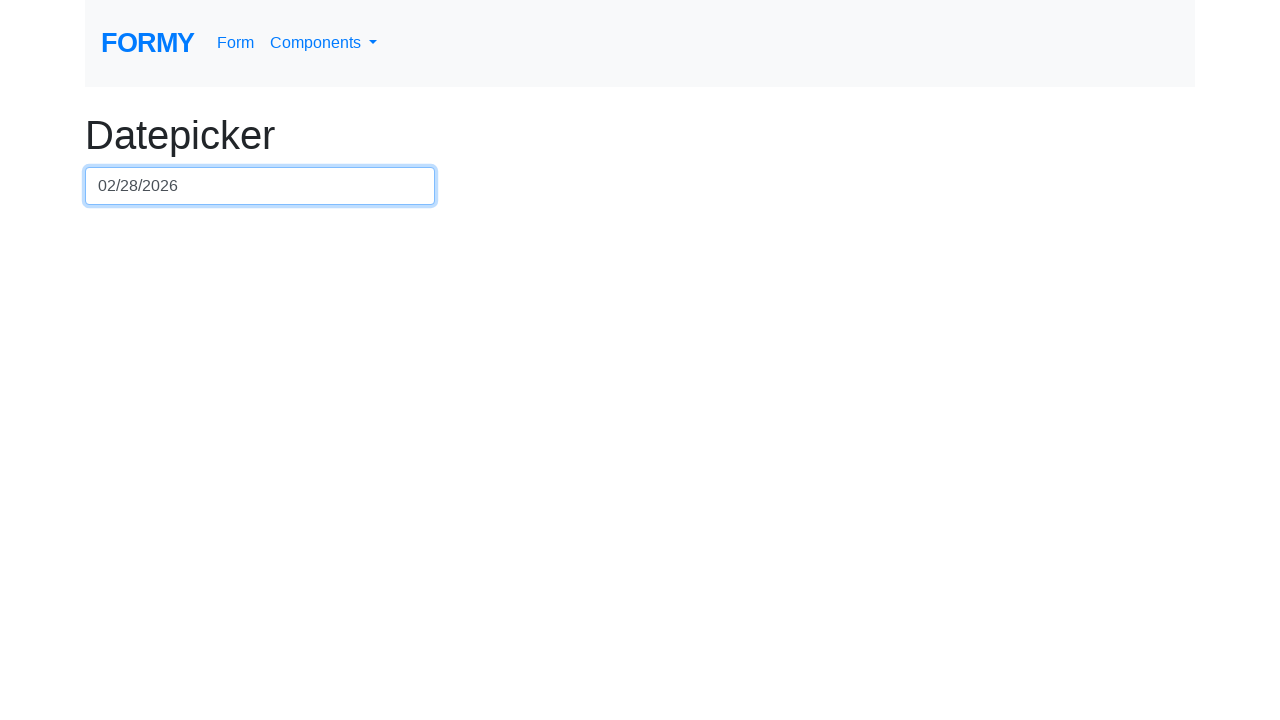

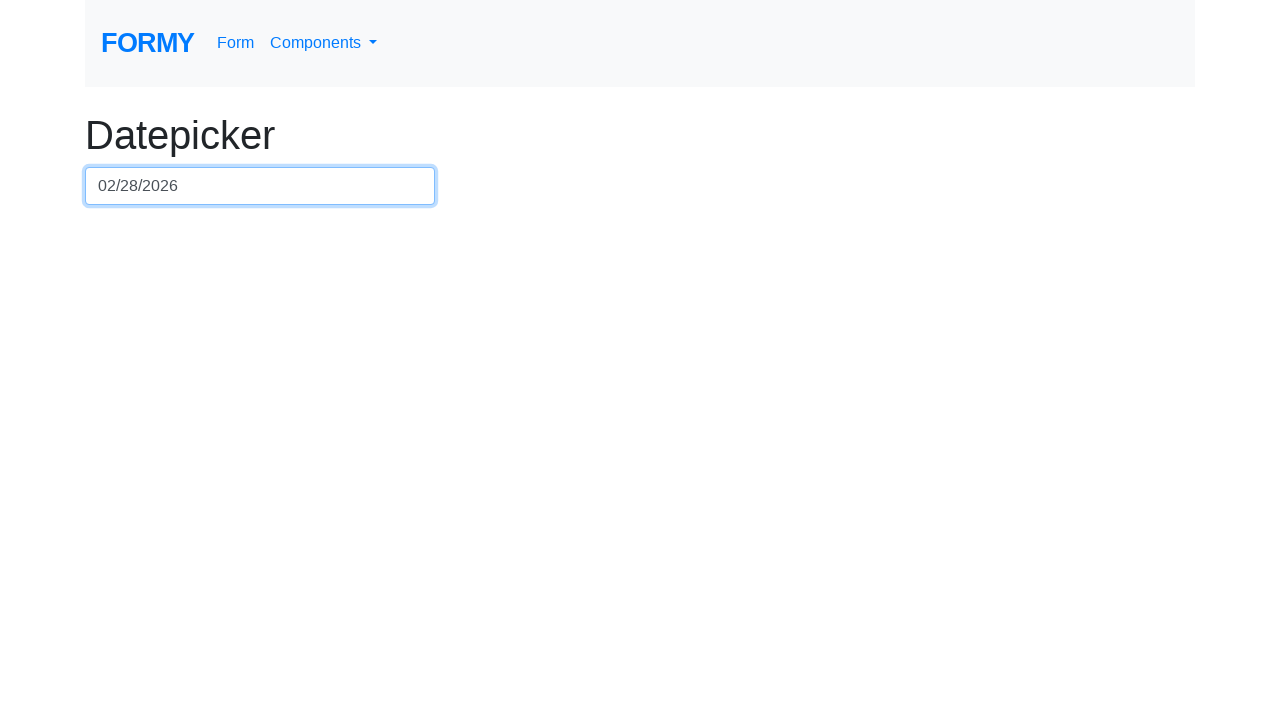